Tests filtering to display only completed items

Starting URL: https://demo.playwright.dev/todomvc

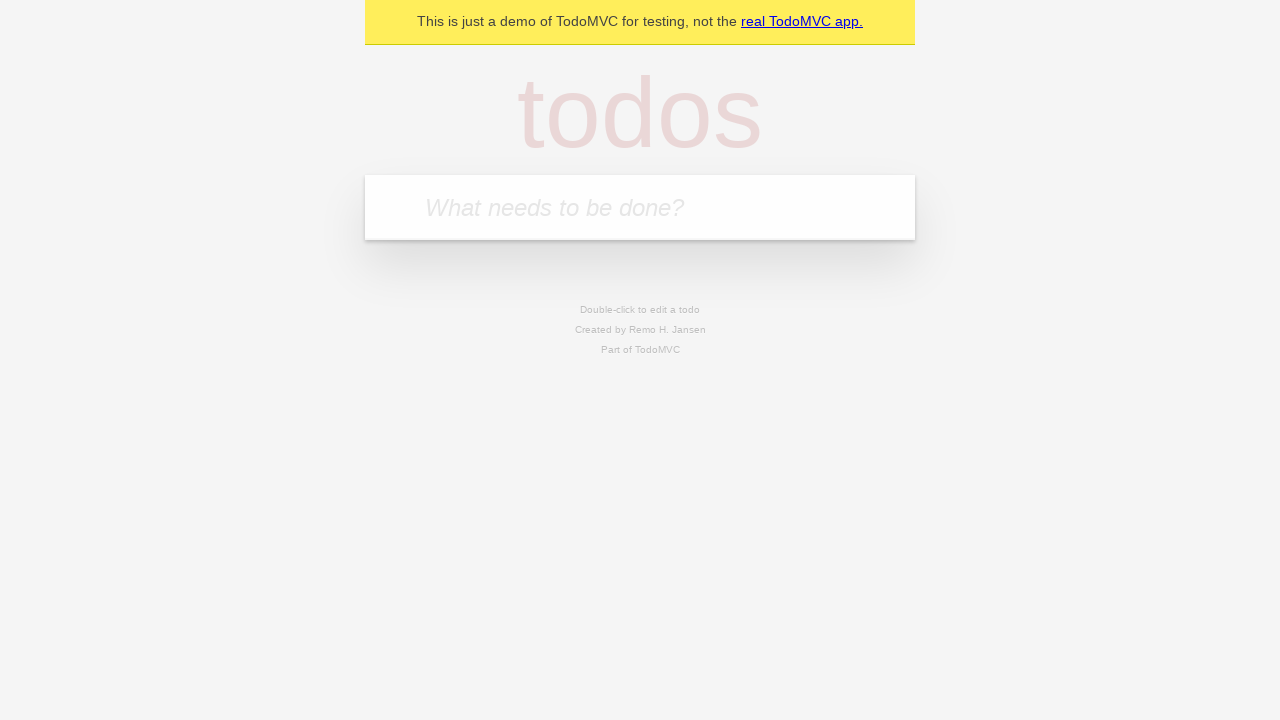

Filled first todo item 'buy some cheese' on internal:attr=[placeholder="What needs to be done?"i]
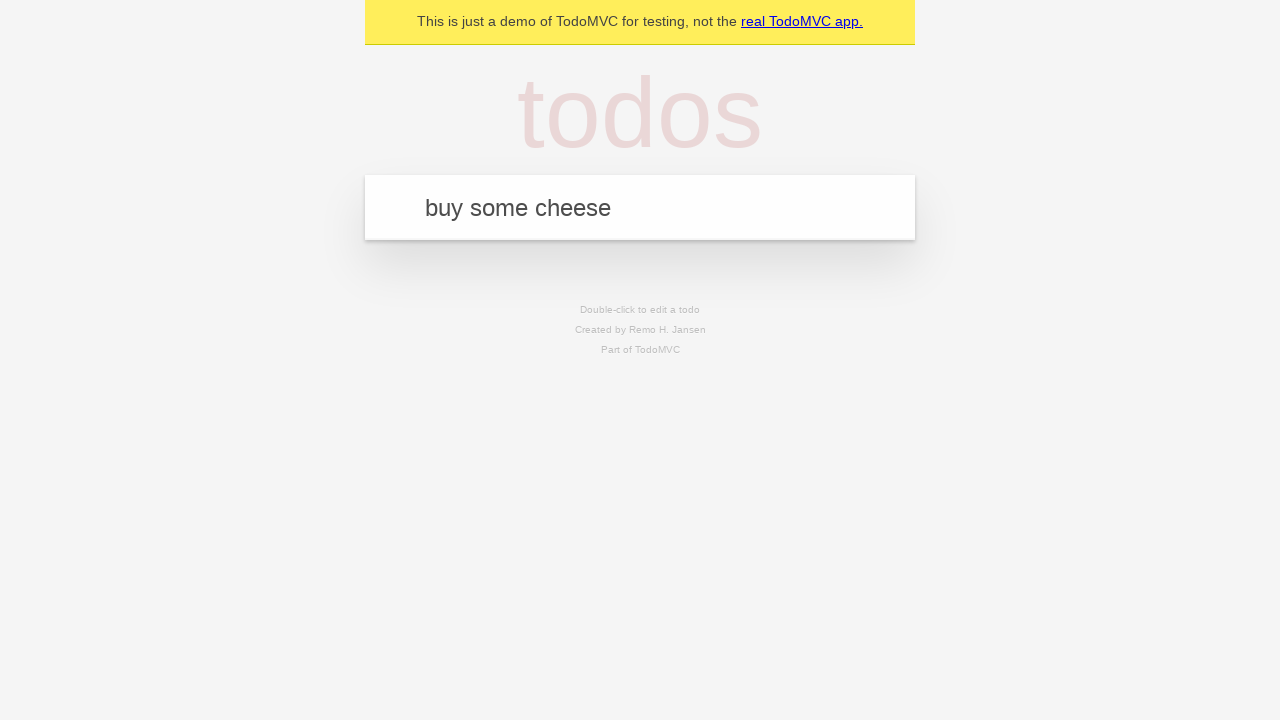

Pressed Enter to create first todo on internal:attr=[placeholder="What needs to be done?"i]
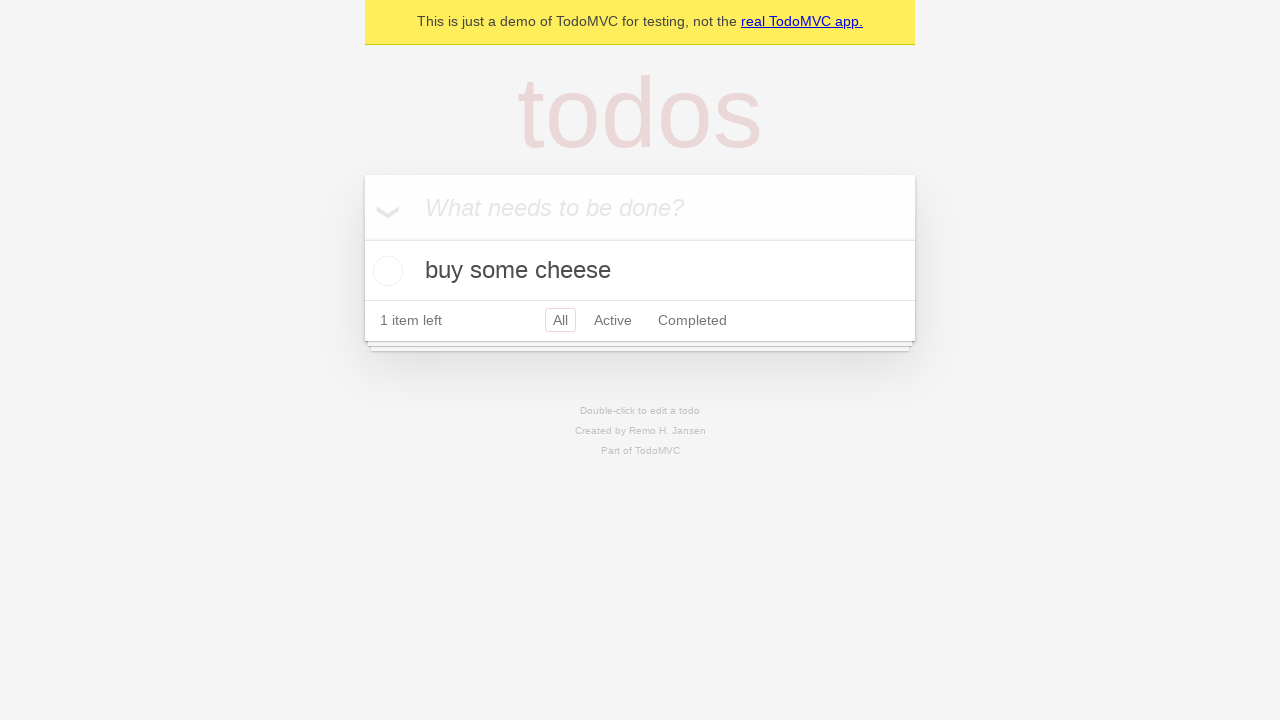

Filled second todo item 'feed the cat' on internal:attr=[placeholder="What needs to be done?"i]
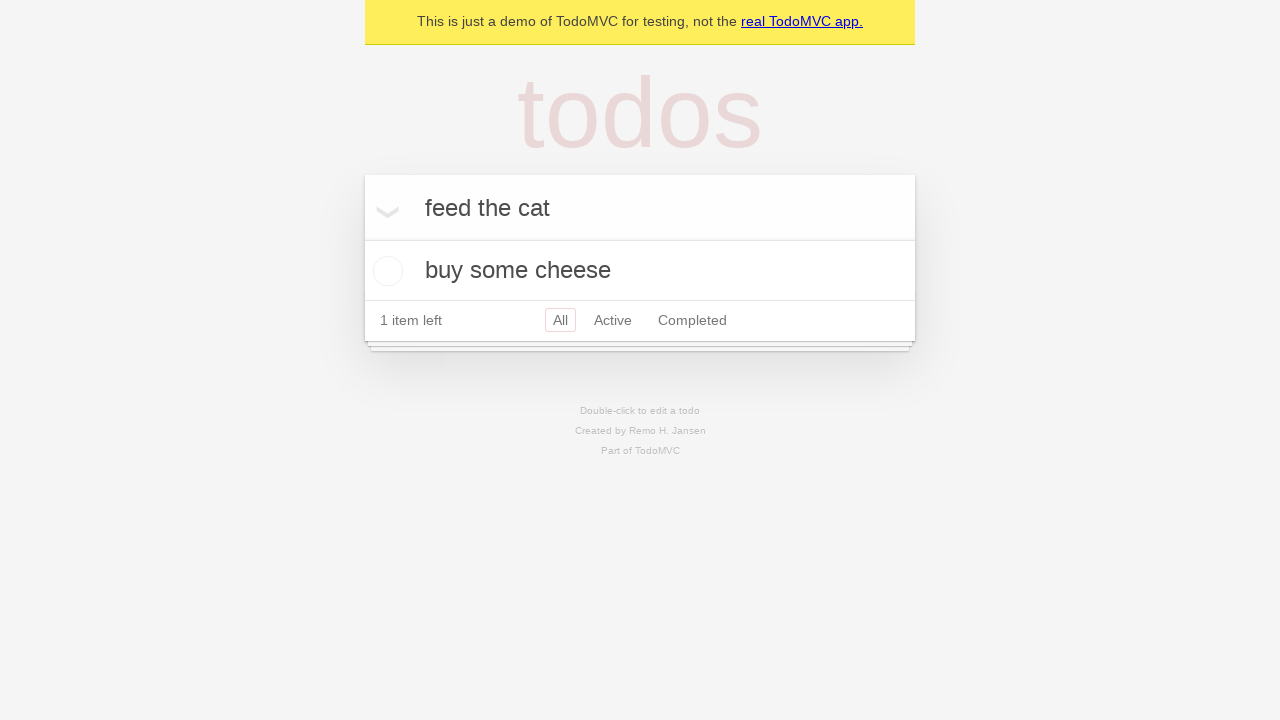

Pressed Enter to create second todo on internal:attr=[placeholder="What needs to be done?"i]
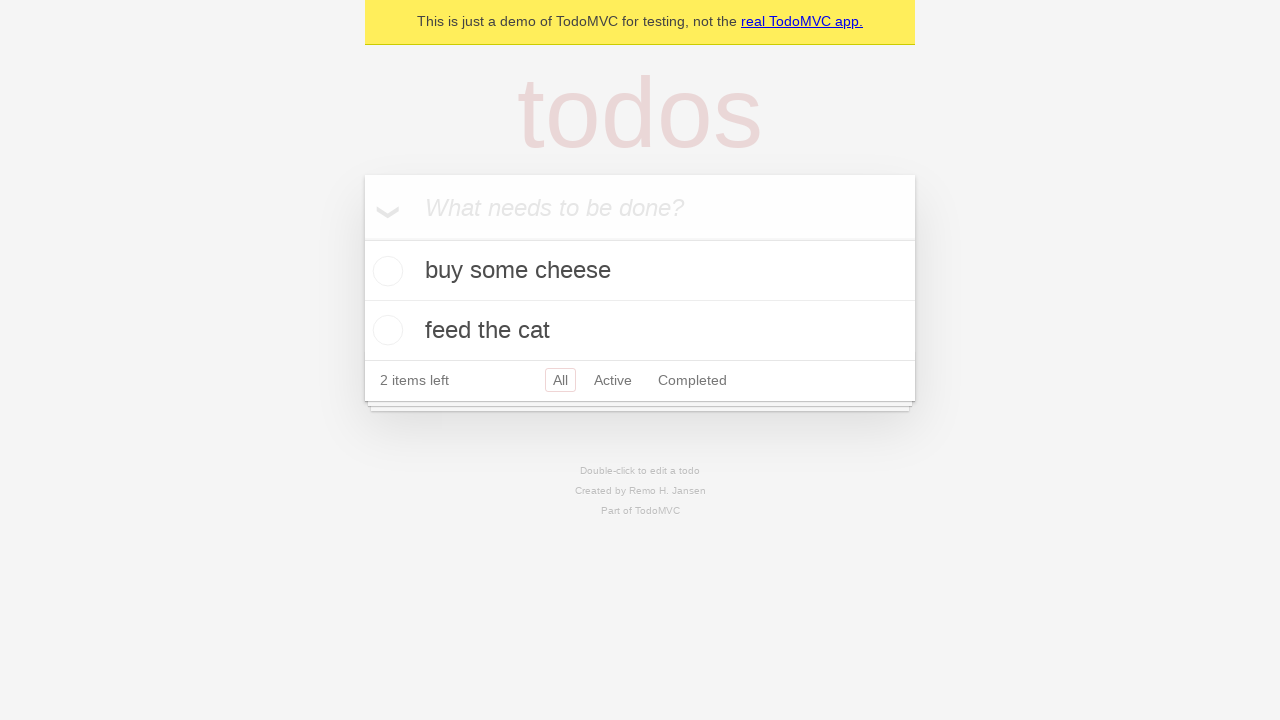

Filled third todo item 'book a doctors appointment' on internal:attr=[placeholder="What needs to be done?"i]
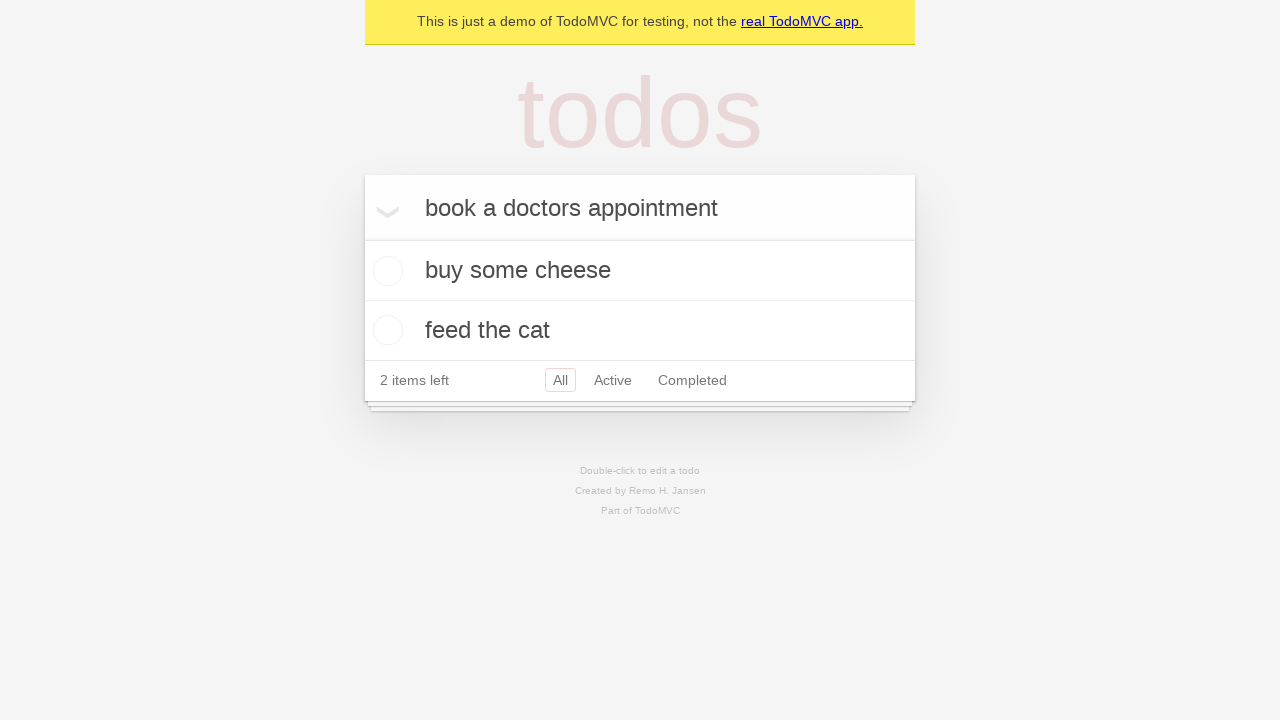

Pressed Enter to create third todo on internal:attr=[placeholder="What needs to be done?"i]
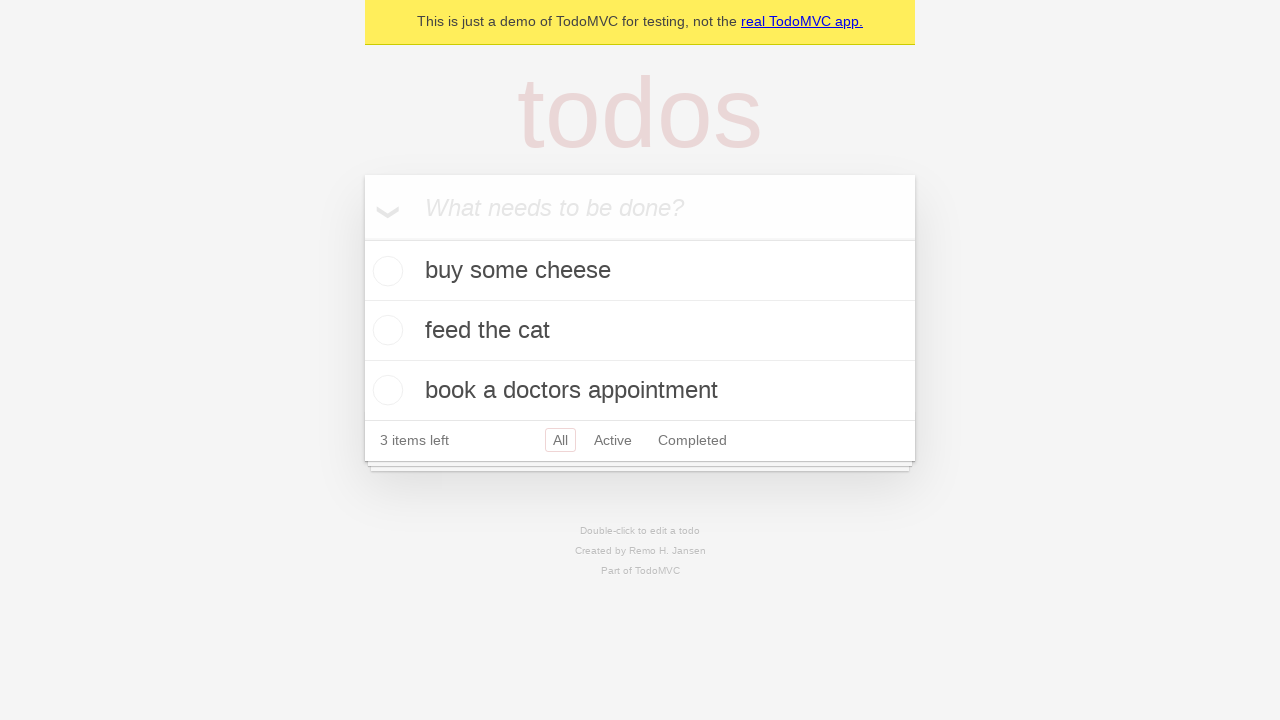

Waited for all three todos to be created
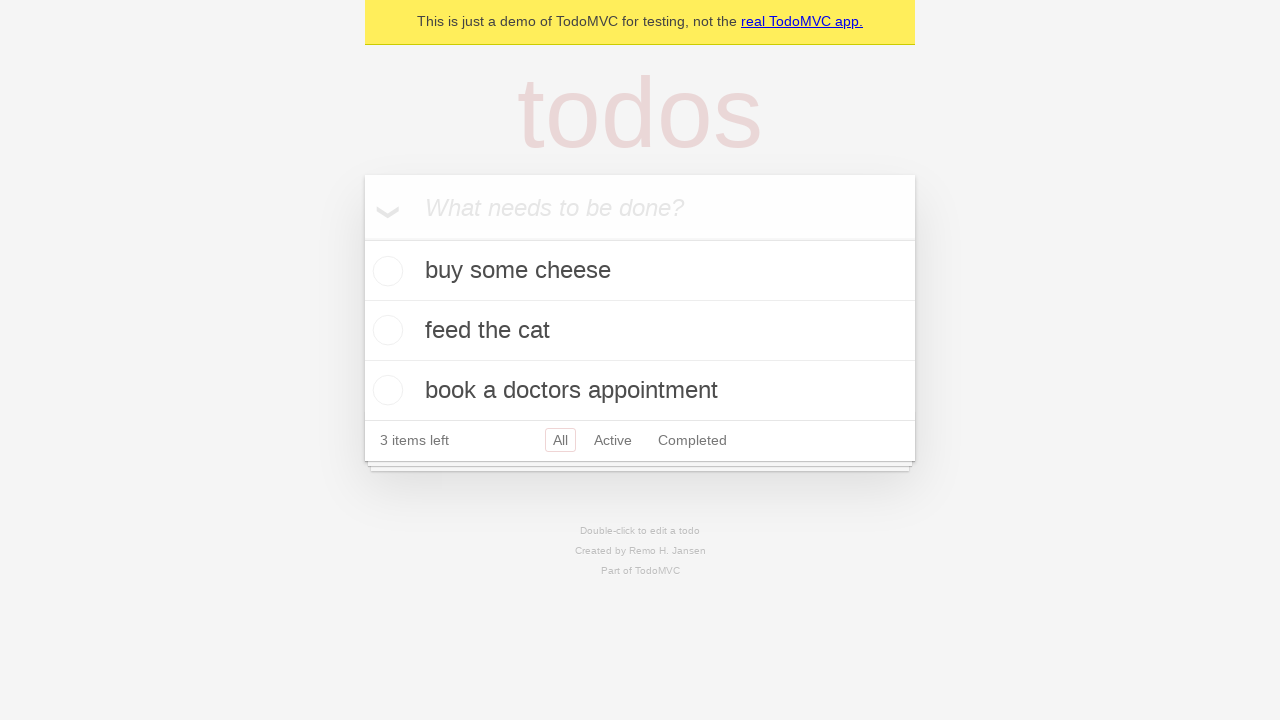

Marked second todo item 'feed the cat' as completed at (385, 330) on internal:testid=[data-testid="todo-item"s] >> nth=1 >> internal:role=checkbox
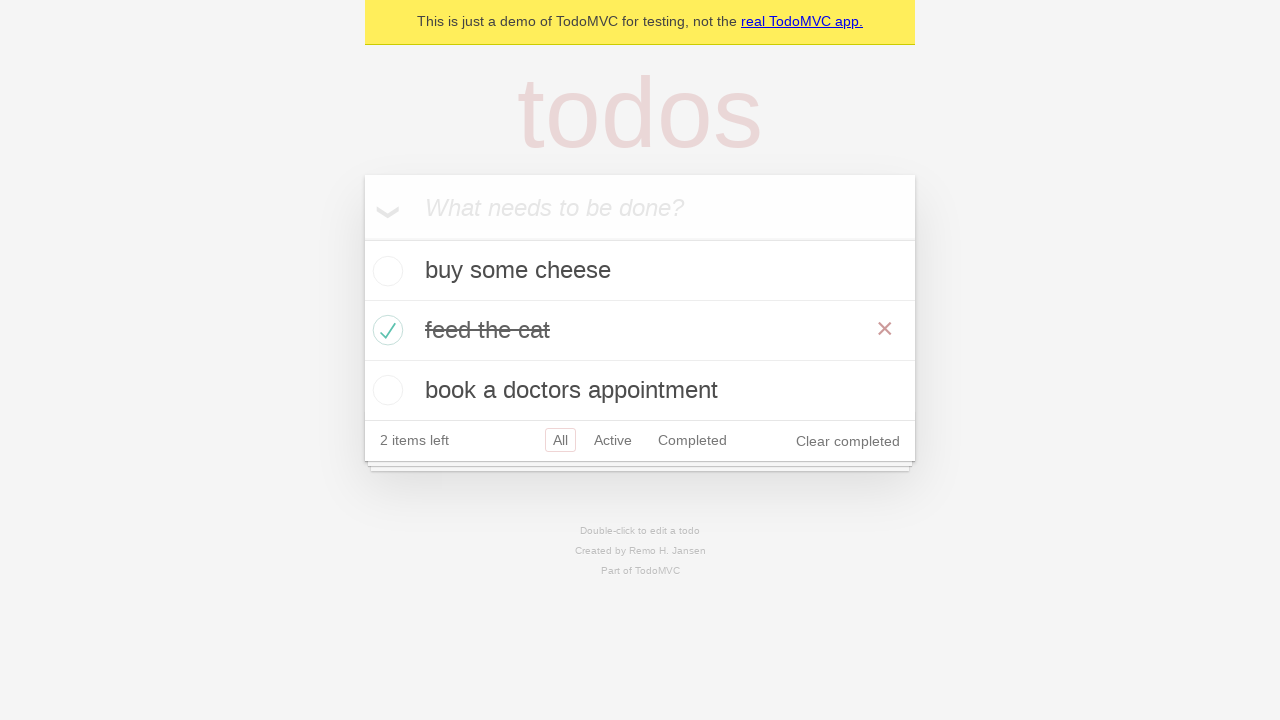

Clicked 'Completed' filter link at (692, 440) on internal:role=link[name="Completed"i]
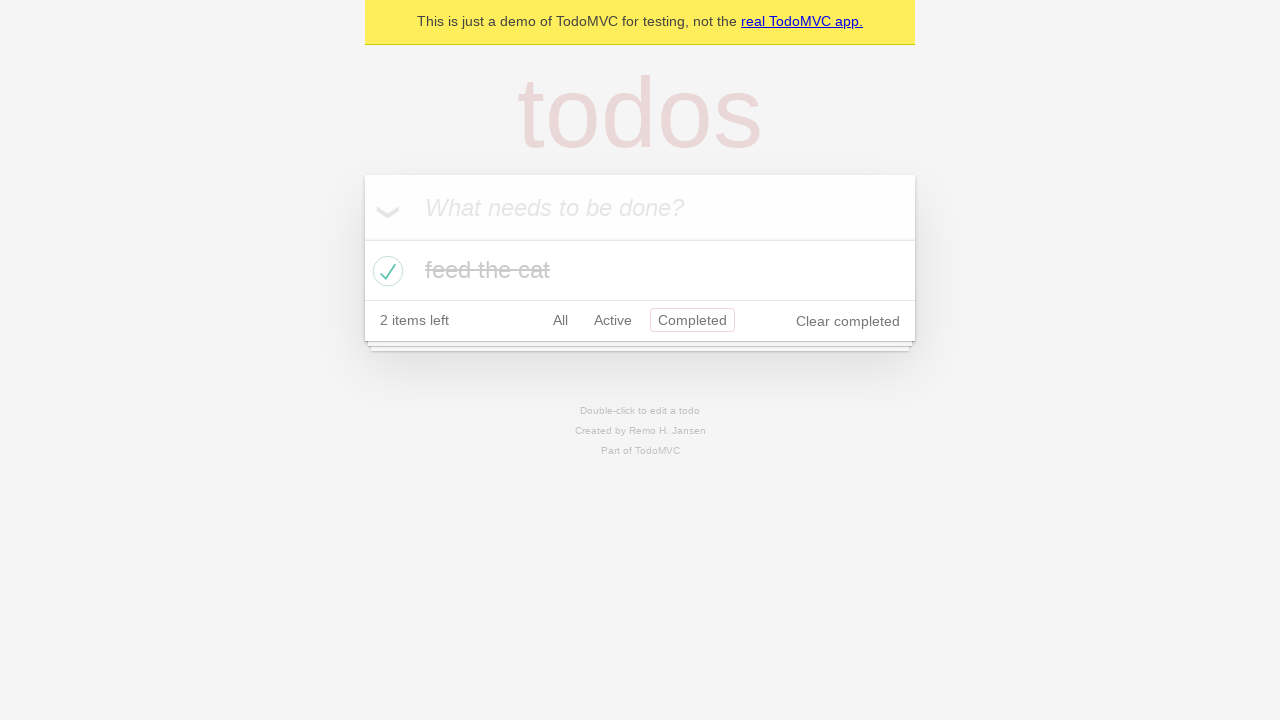

Filter applied successfully - only completed item displayed
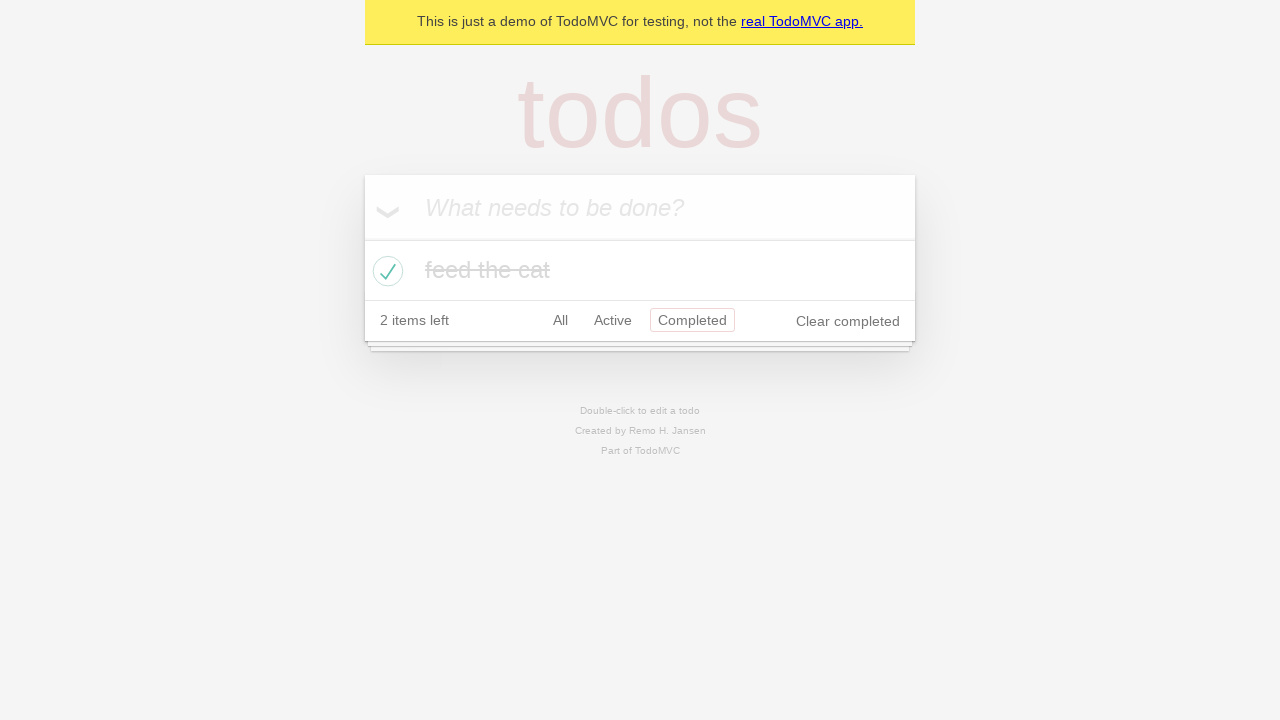

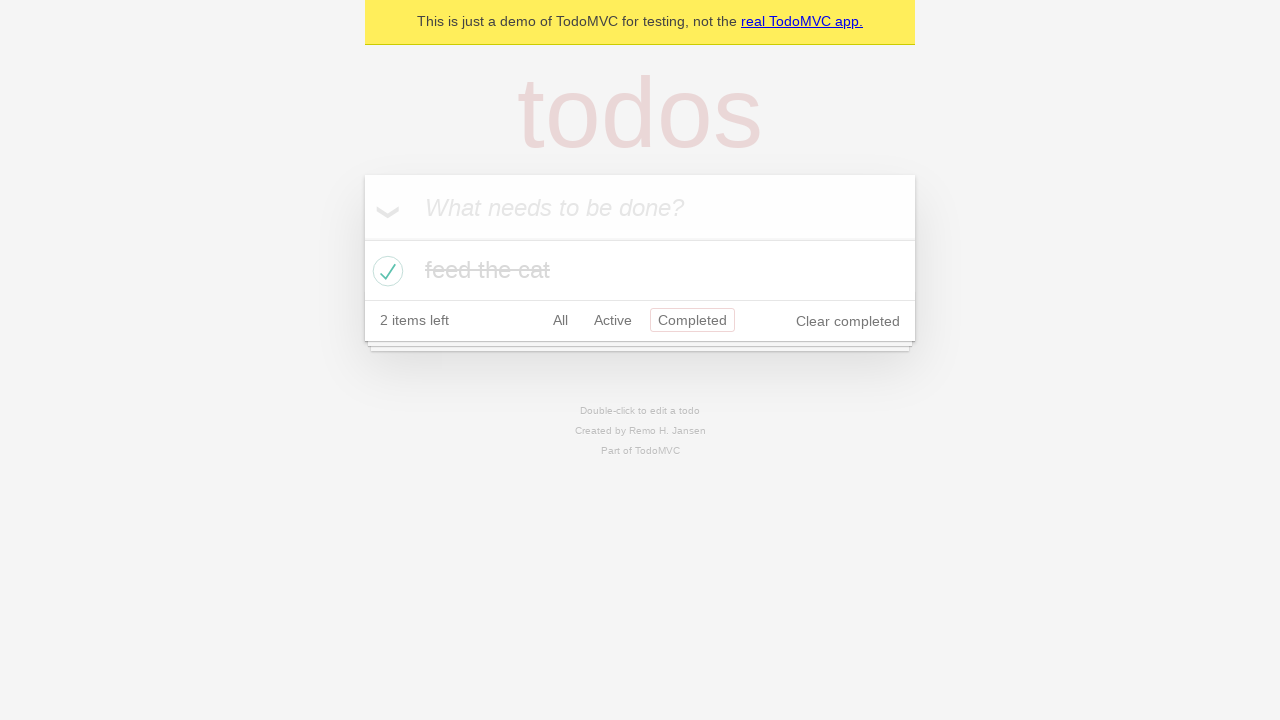